Tests deleting a completed task at Completed filter.

Starting URL: https://todomvc4tasj.herokuapp.com/

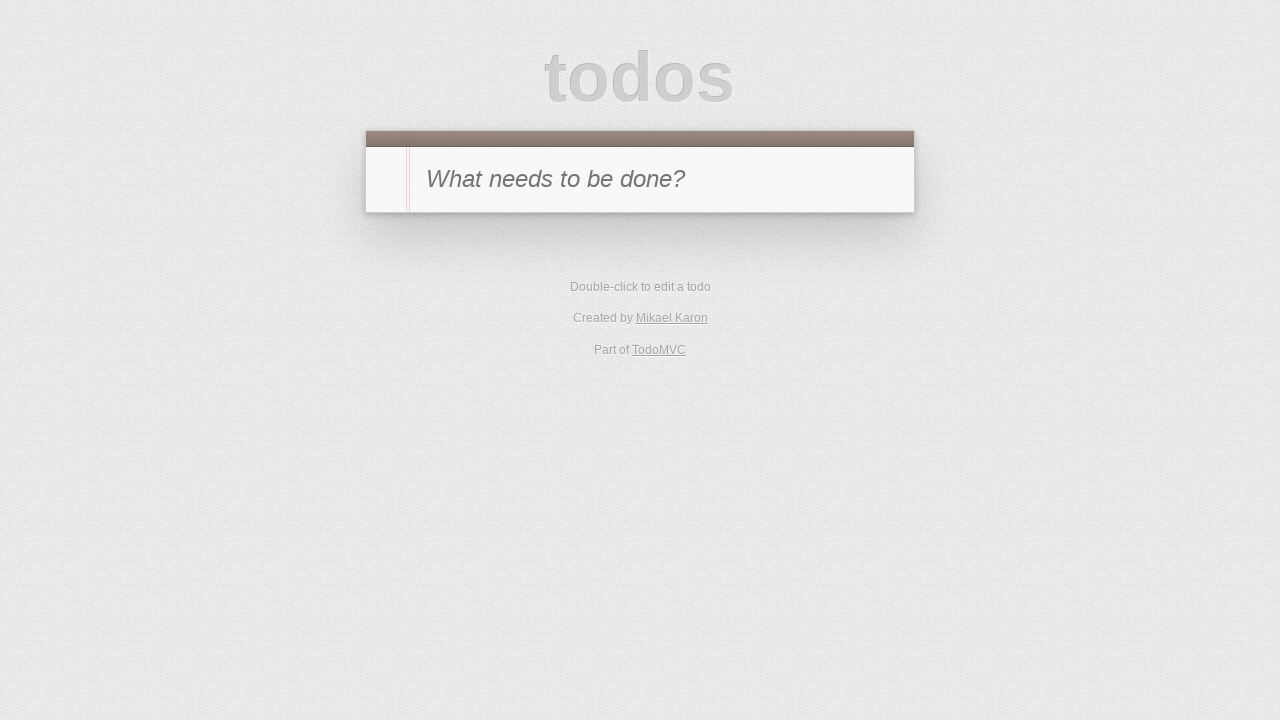

Set localStorage with one completed task and one active task
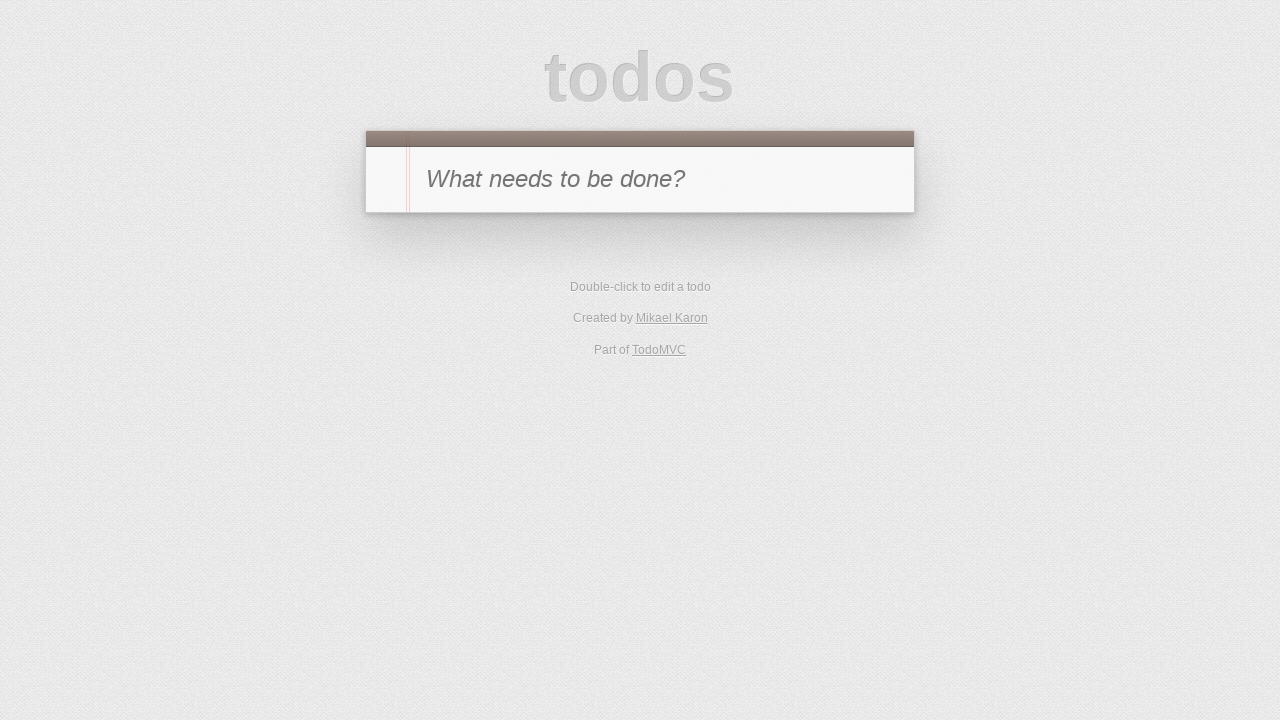

Reloaded page to apply localStorage changes
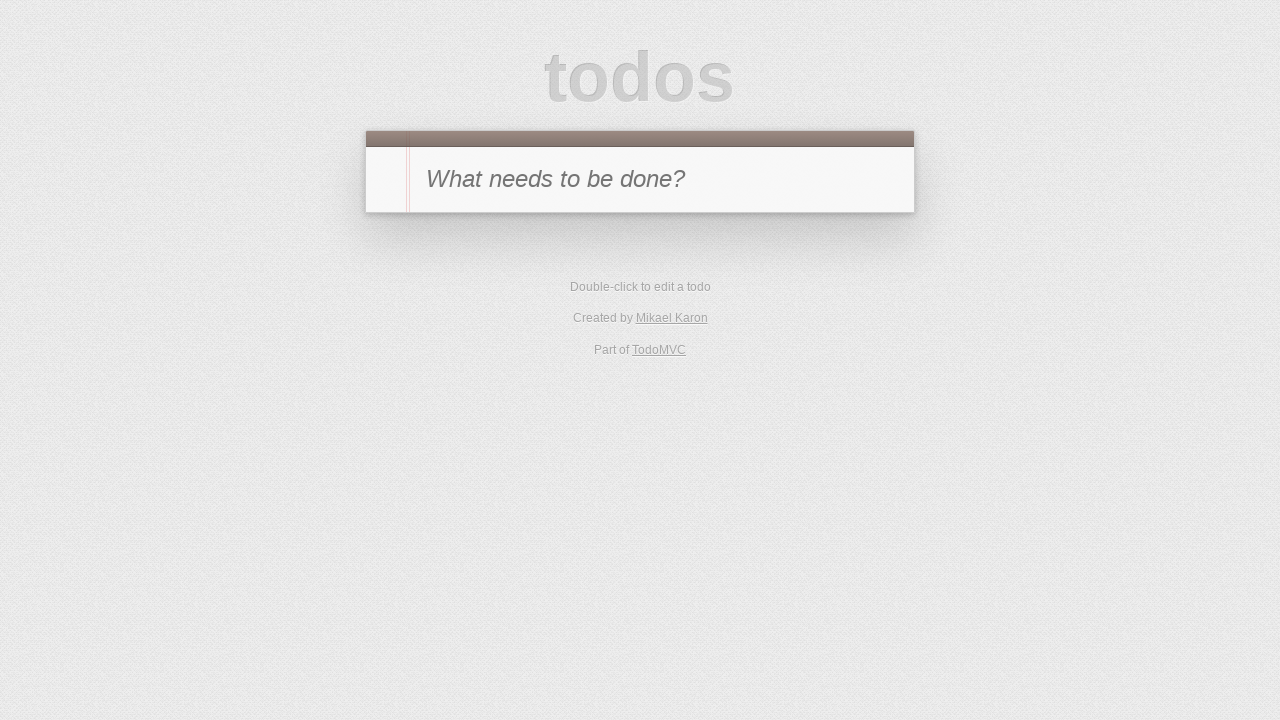

Clicked Completed filter at (676, 351) on text=Completed
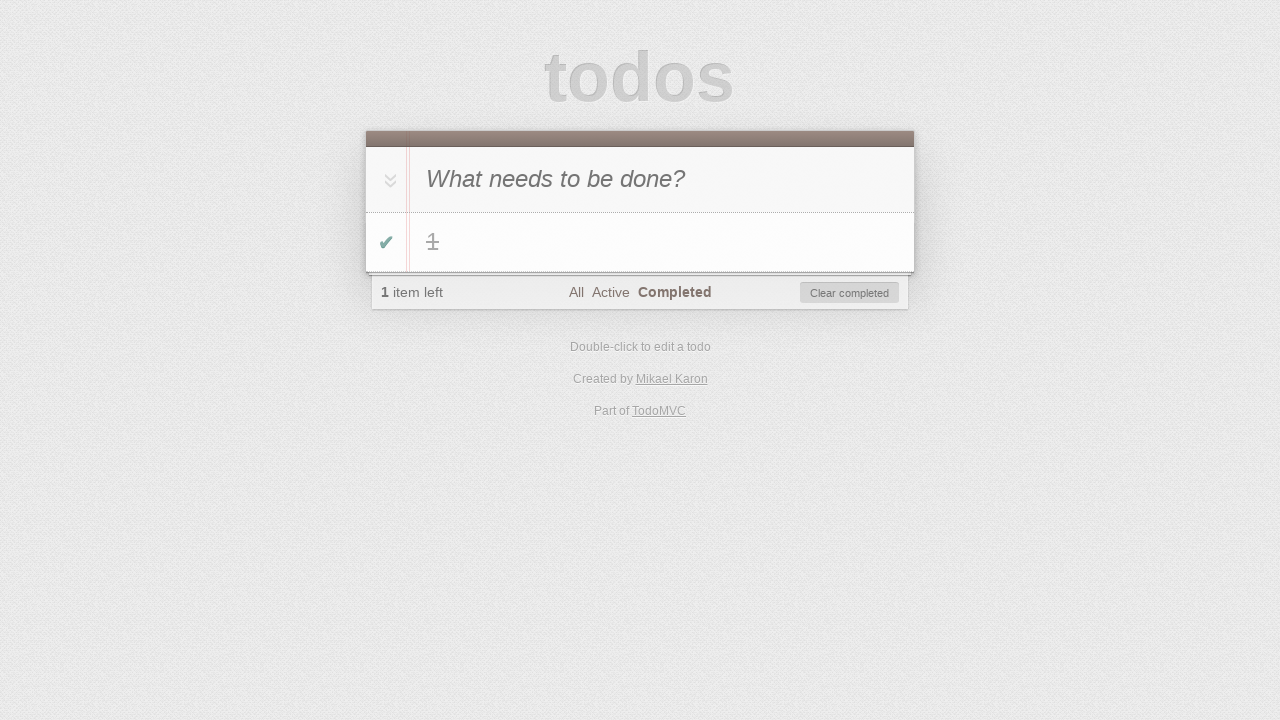

Hovered over completed task '1' to reveal delete button at (640, 242) on #todo-list li:has-text('1')
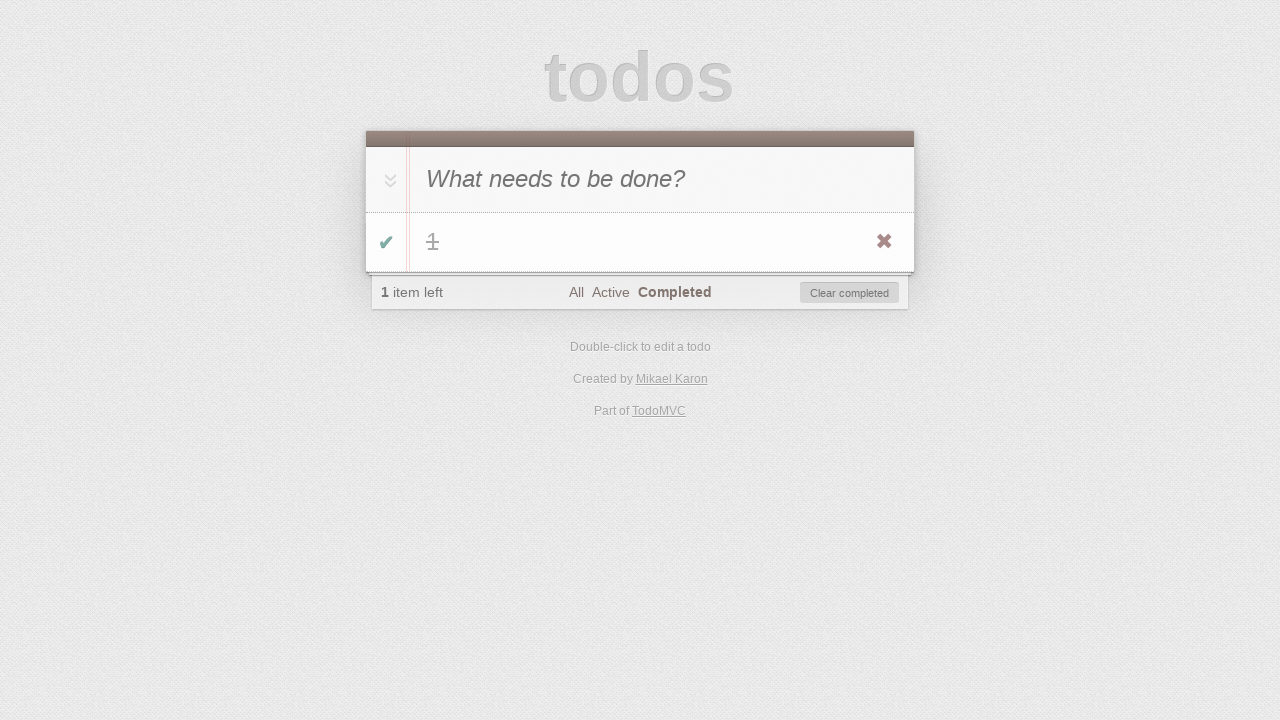

Clicked delete button to remove completed task '1' at (884, 242) on #todo-list li:has-text('1') .destroy
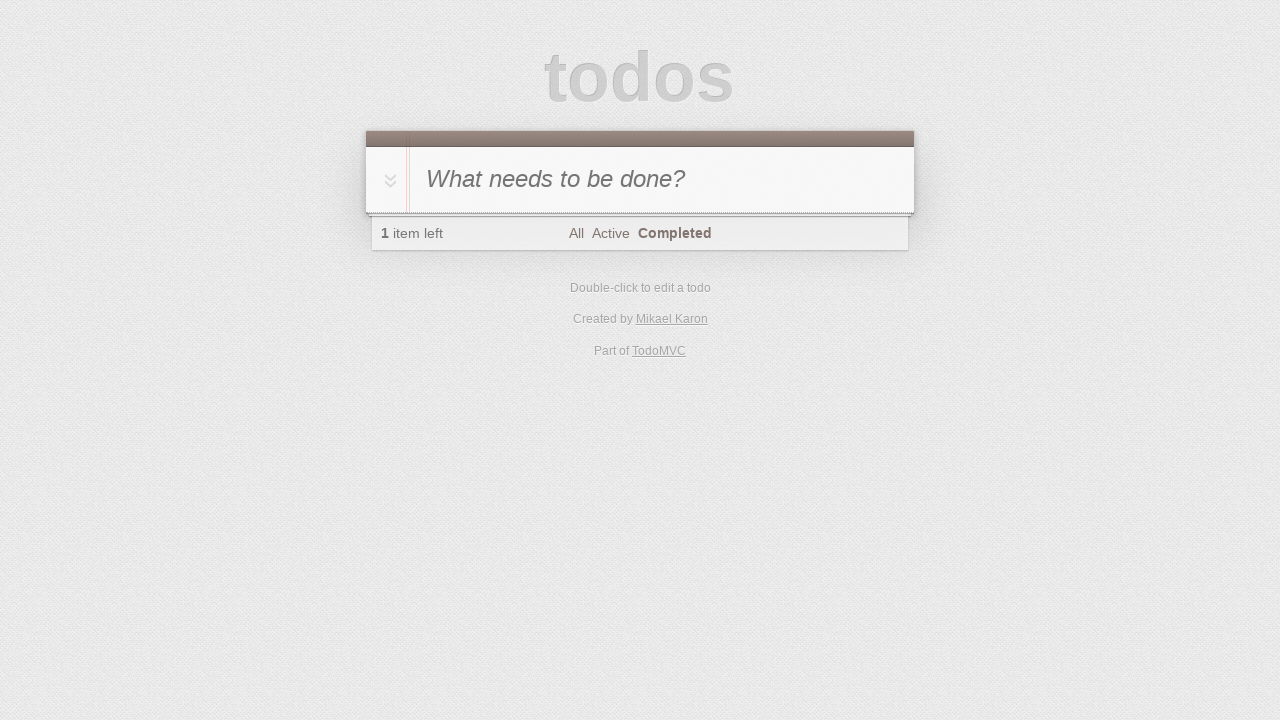

Verified item count is 1 (only active task remains)
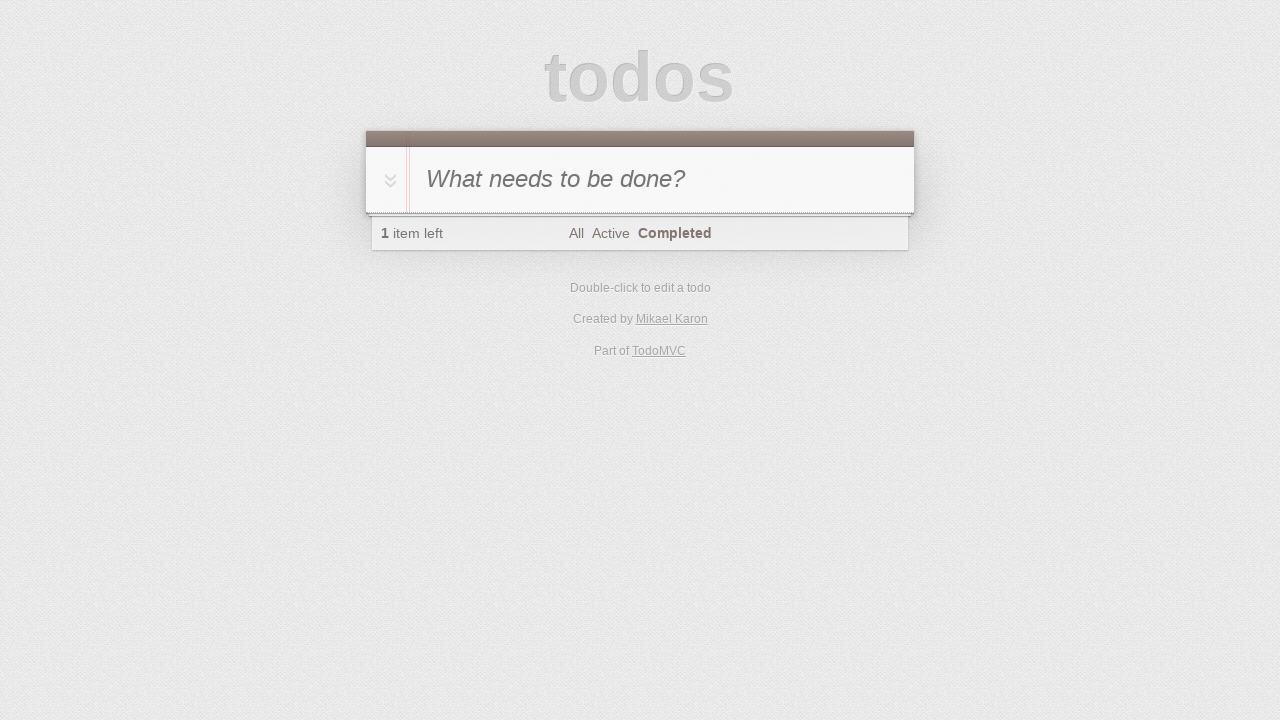

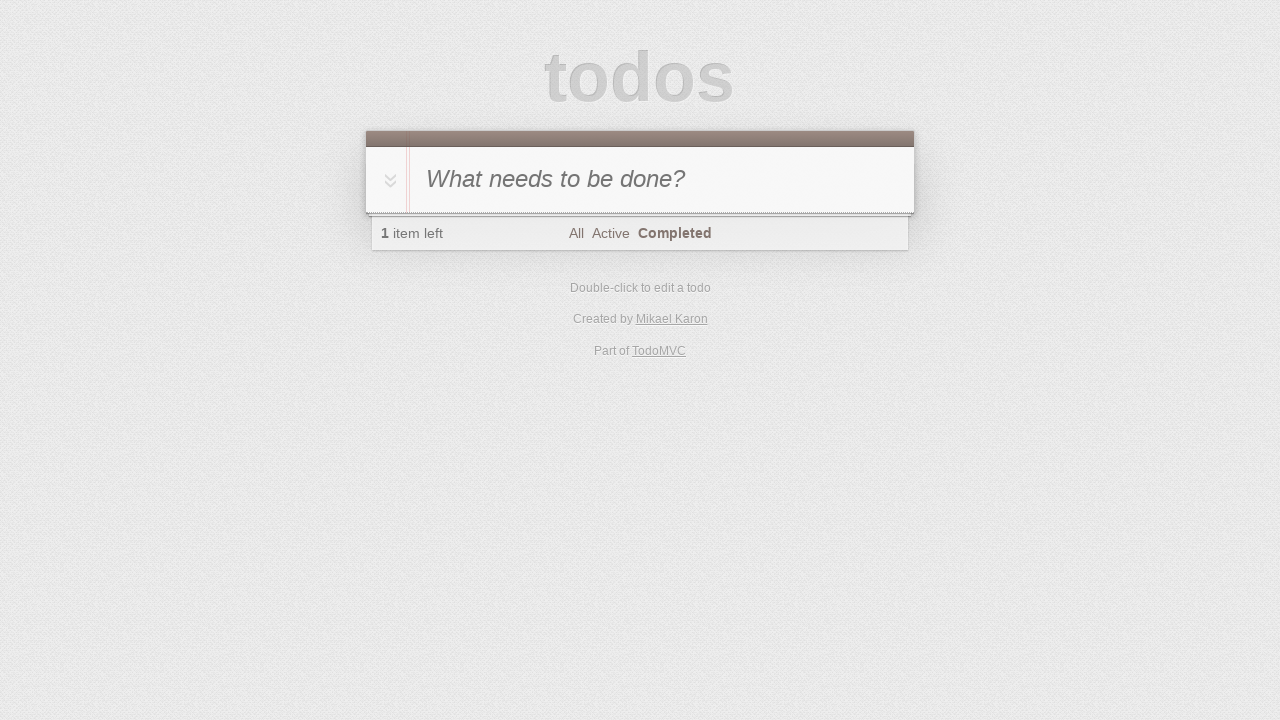